Tests registration form validation with invalid email format

Starting URL: https://www.sharelane.com/cgi-bin/register.py

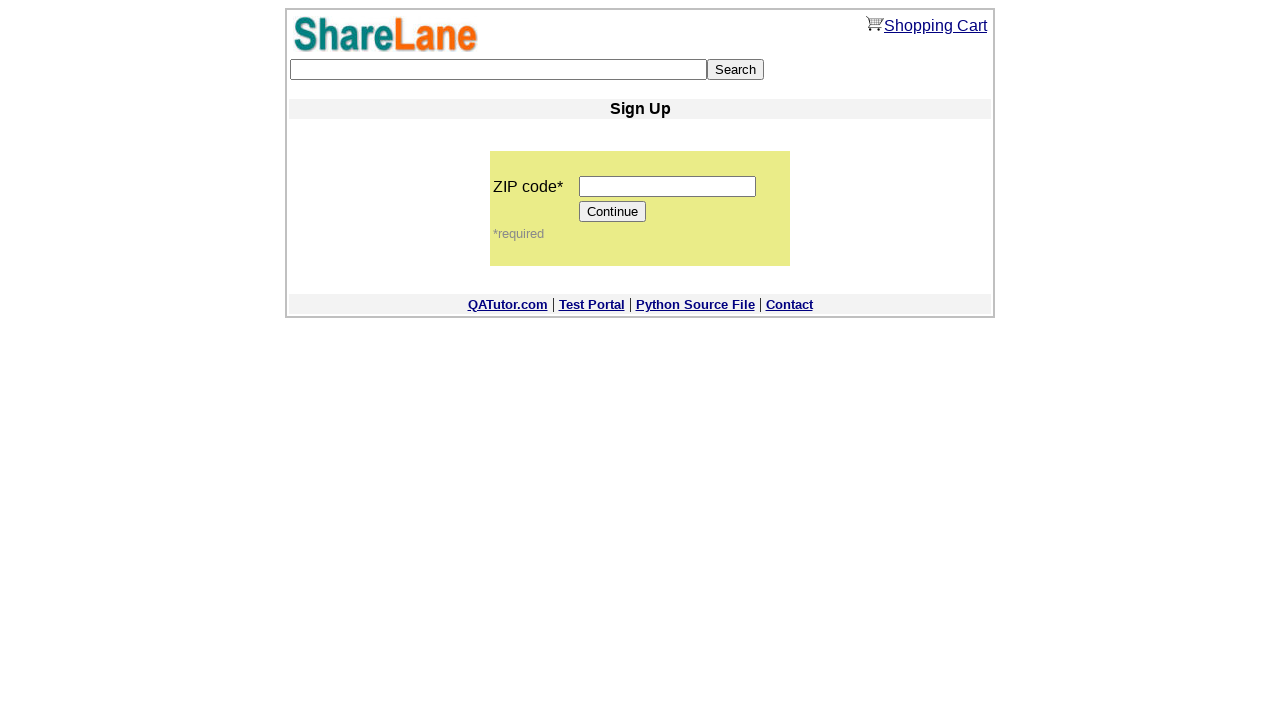

Entered zip code '12345' in zip code field on input[name='zip_code']
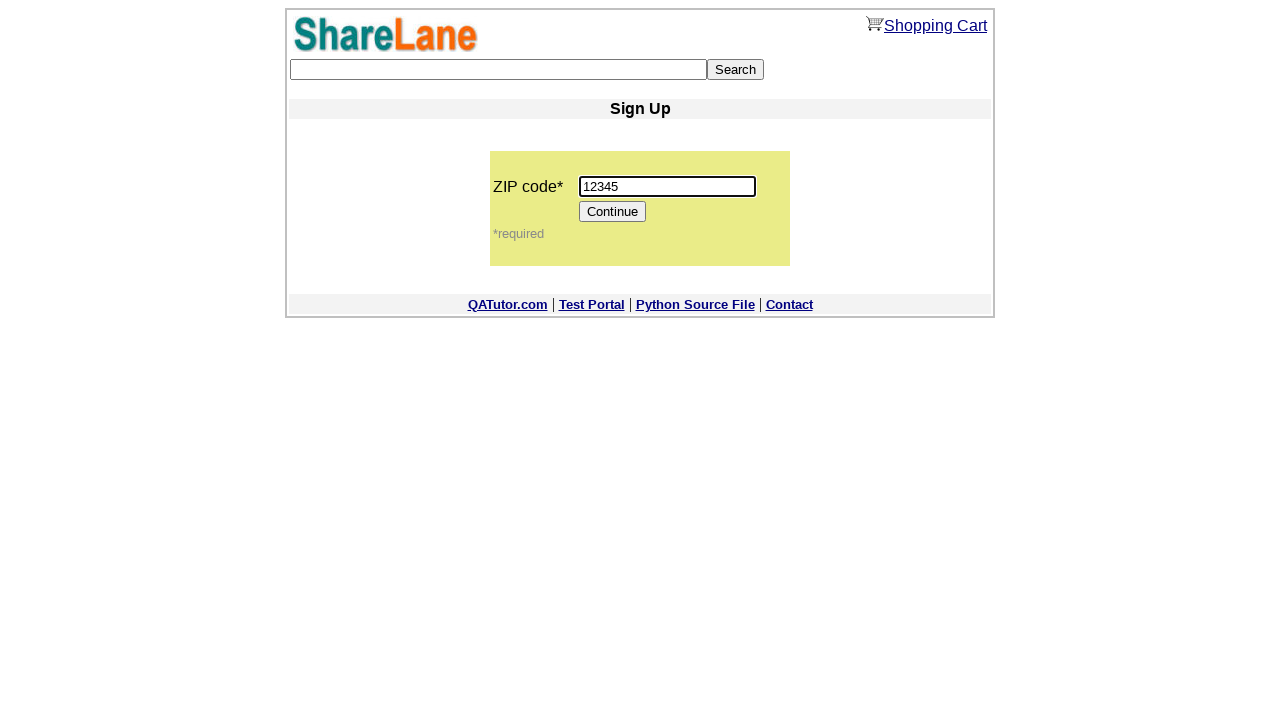

Clicked Continue button to proceed to registration form at (613, 212) on input[value='Continue']
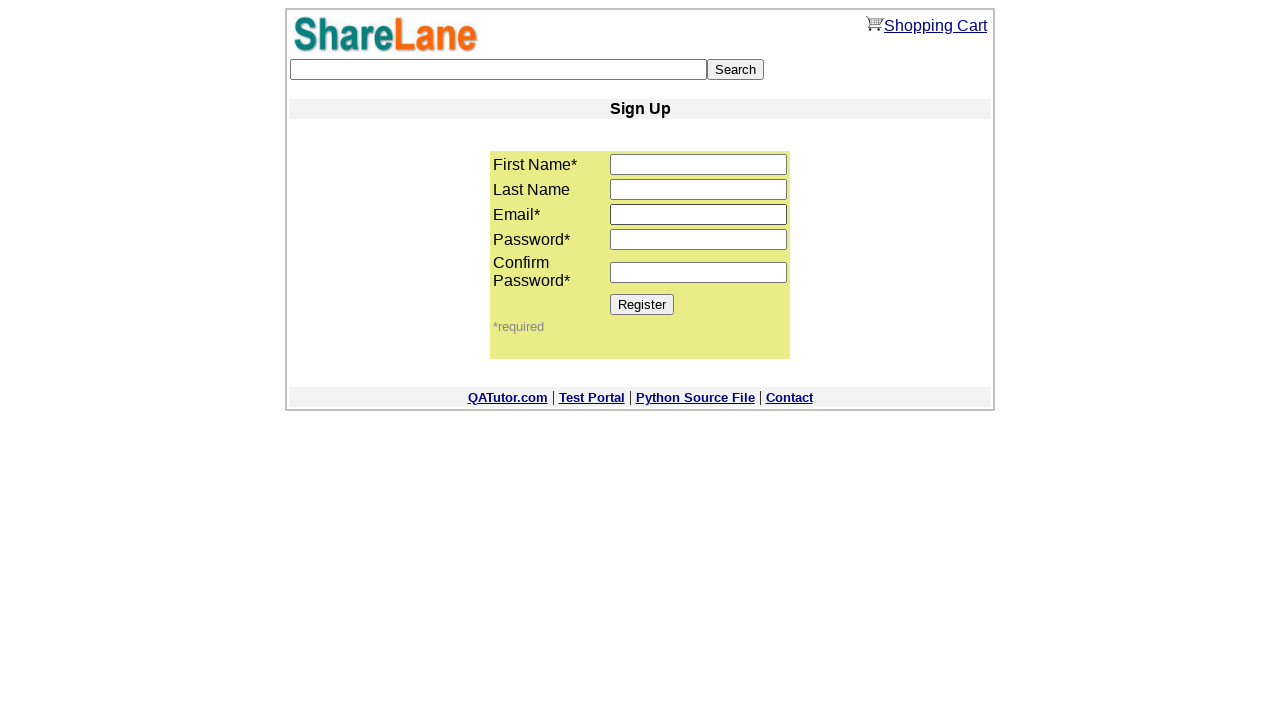

Entered first name 'Sarah' in first name field on input[name='first_name']
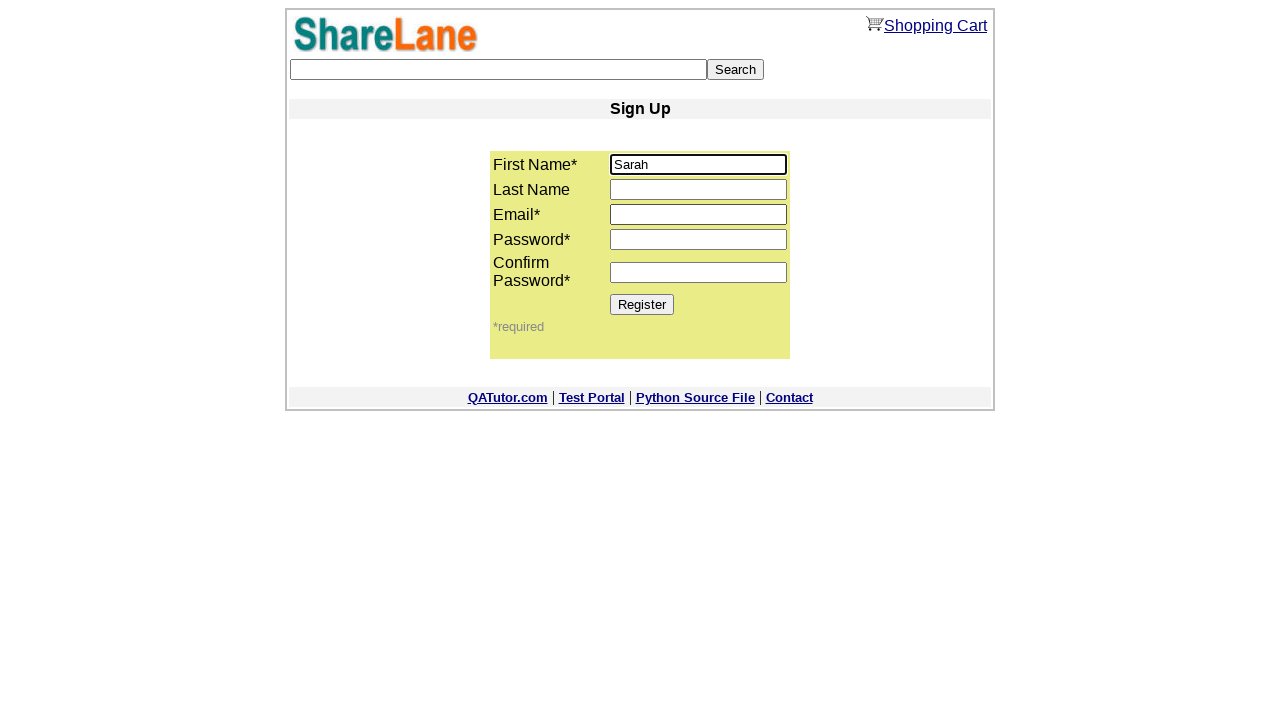

Entered invalid email format 'invalidemail' in email field on input[name='email']
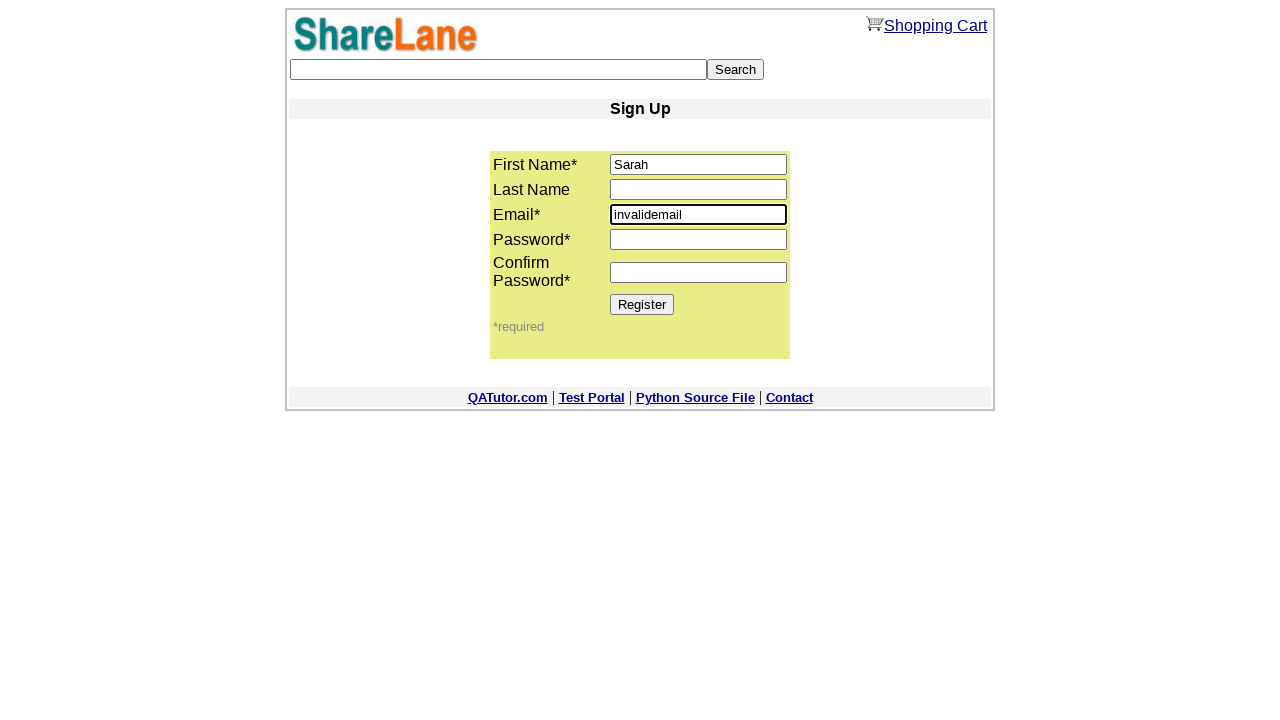

Entered password '123456' in first password field on input[name='password1']
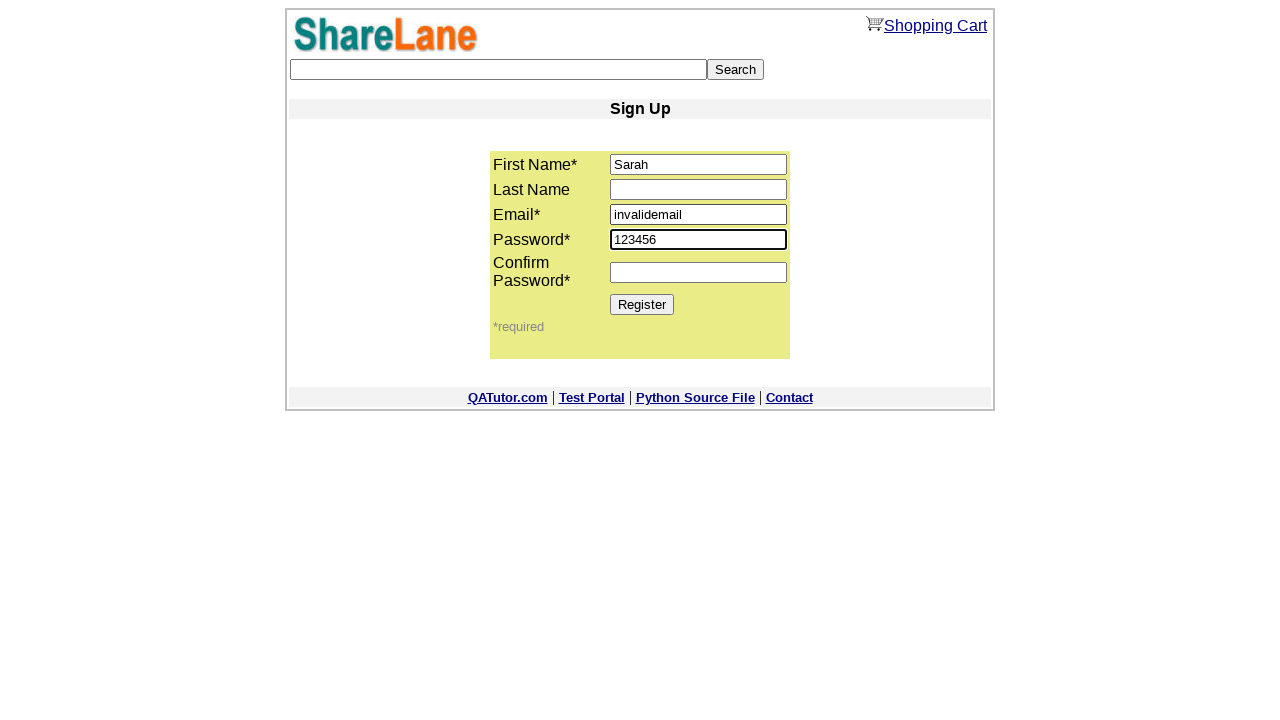

Entered password '123456' in password confirmation field on input[name='password2']
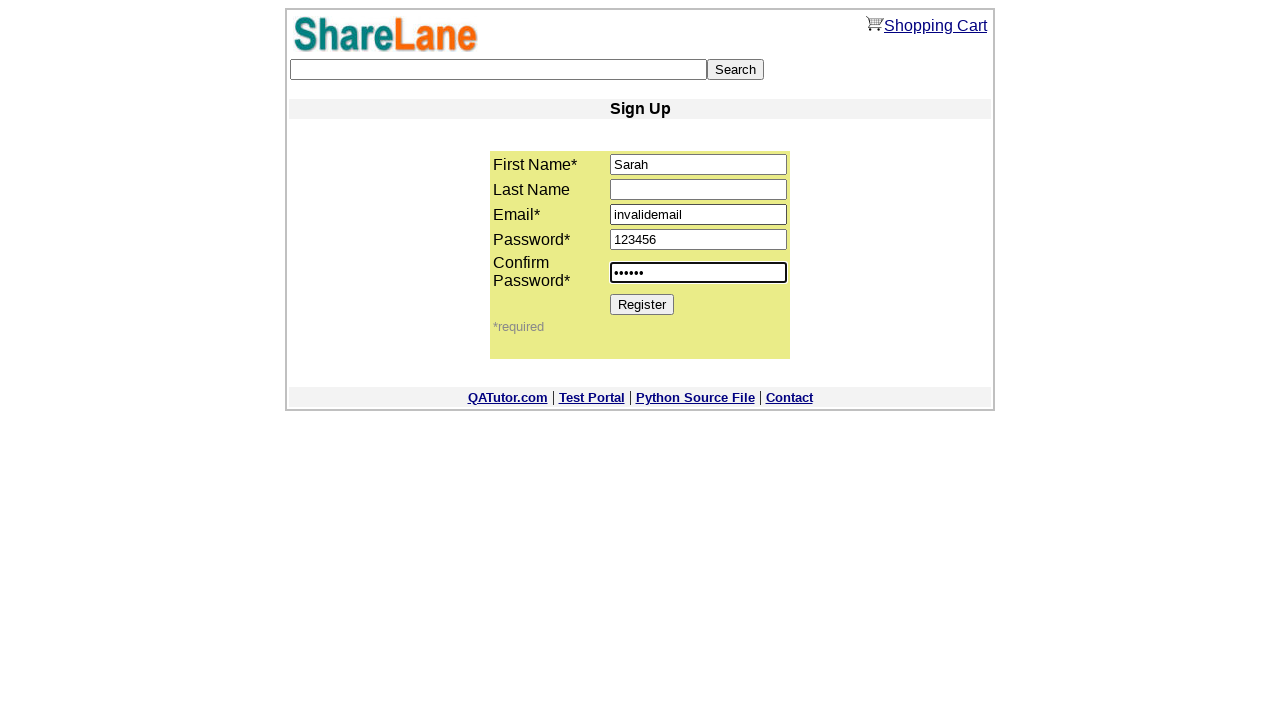

Clicked Register button to attempt form submission with invalid email at (642, 304) on input[value='Register']
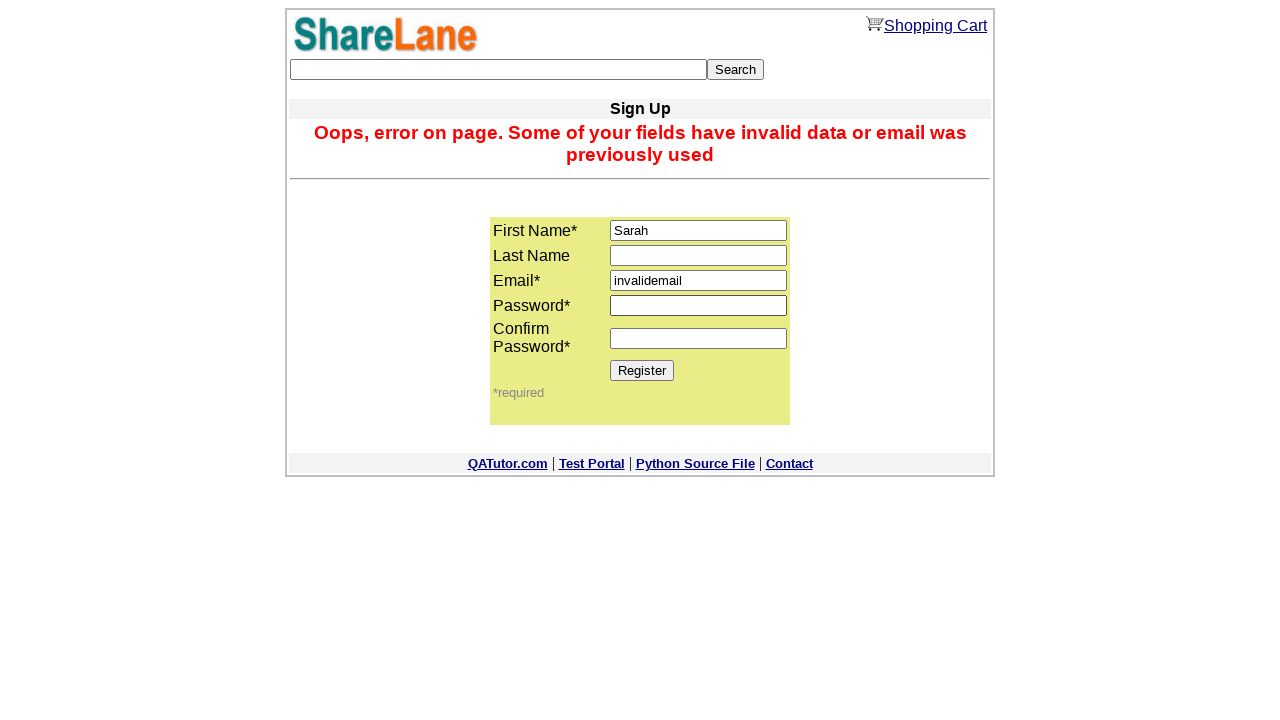

Email validation error message appeared on page
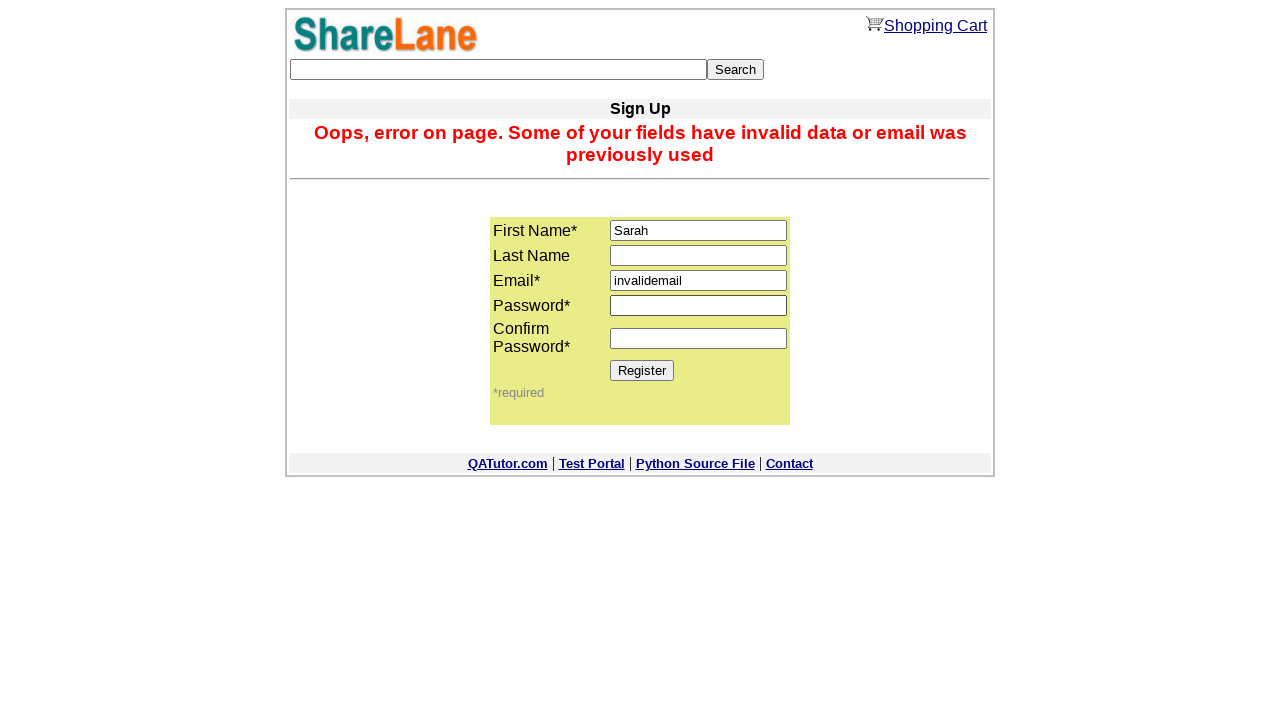

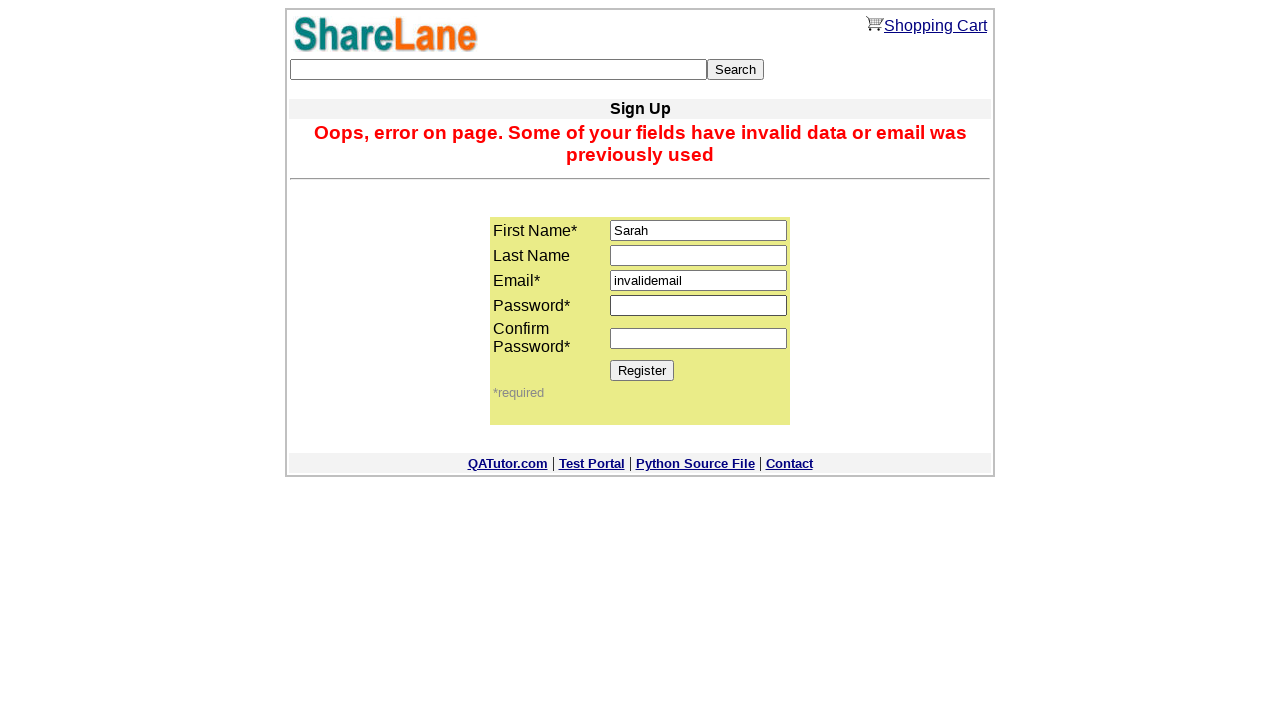